Tests click actions on buttons, radio buttons, and checkboxes including checking and unchecking

Starting URL: https://testautomationpractice.blogspot.com/

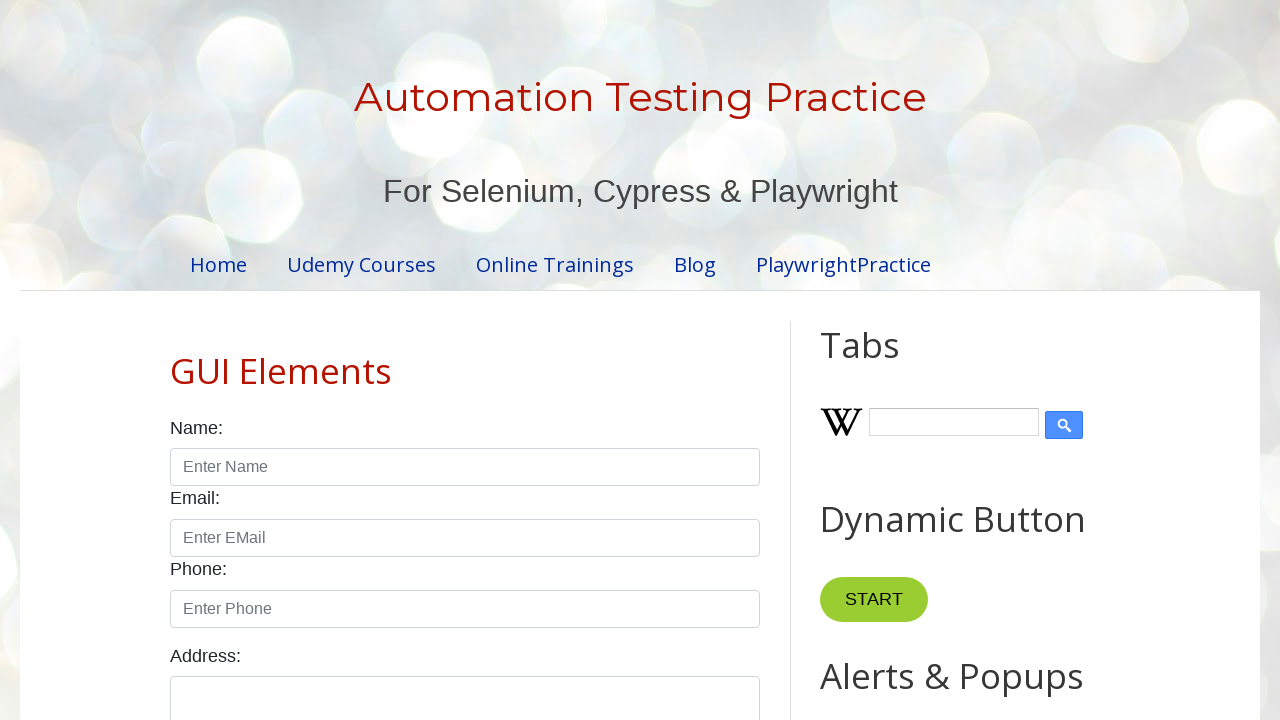

Clicked first button in product table at (651, 361) on (//*[@id="productTable"]//input)[1]
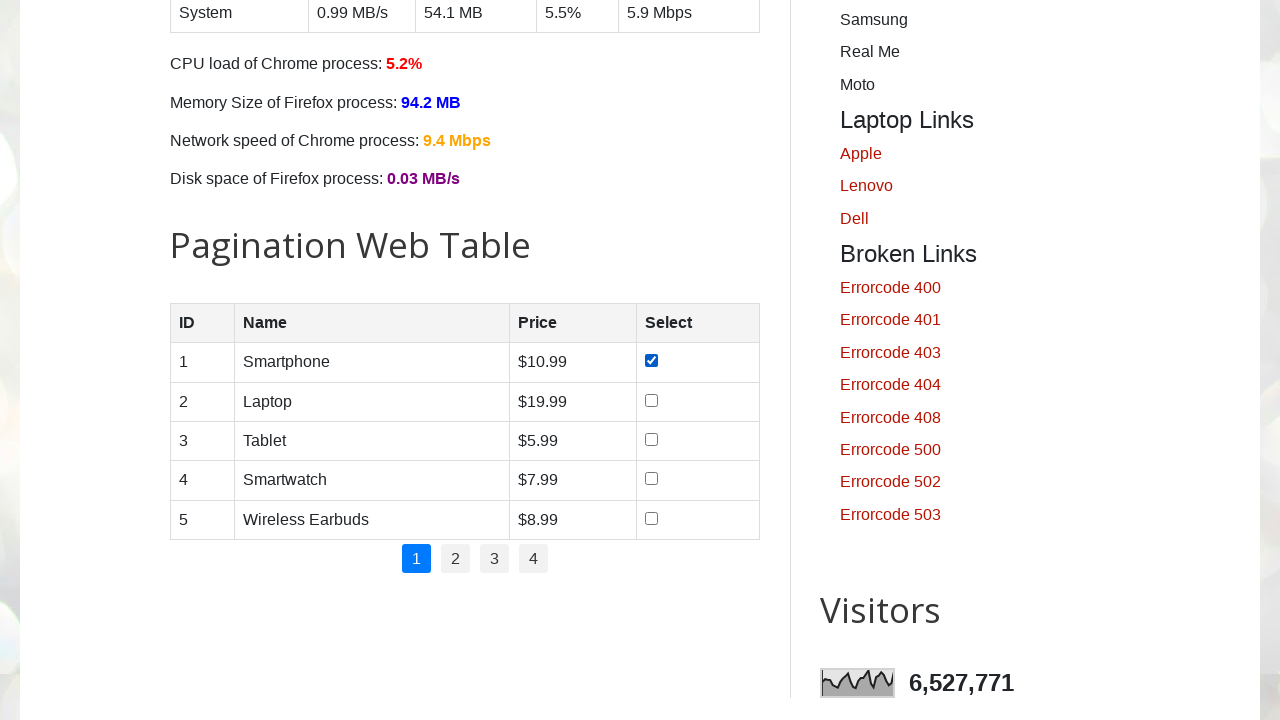

Clicked second button in product table at (651, 400) on (//*[@id="productTable"]//input)[2]
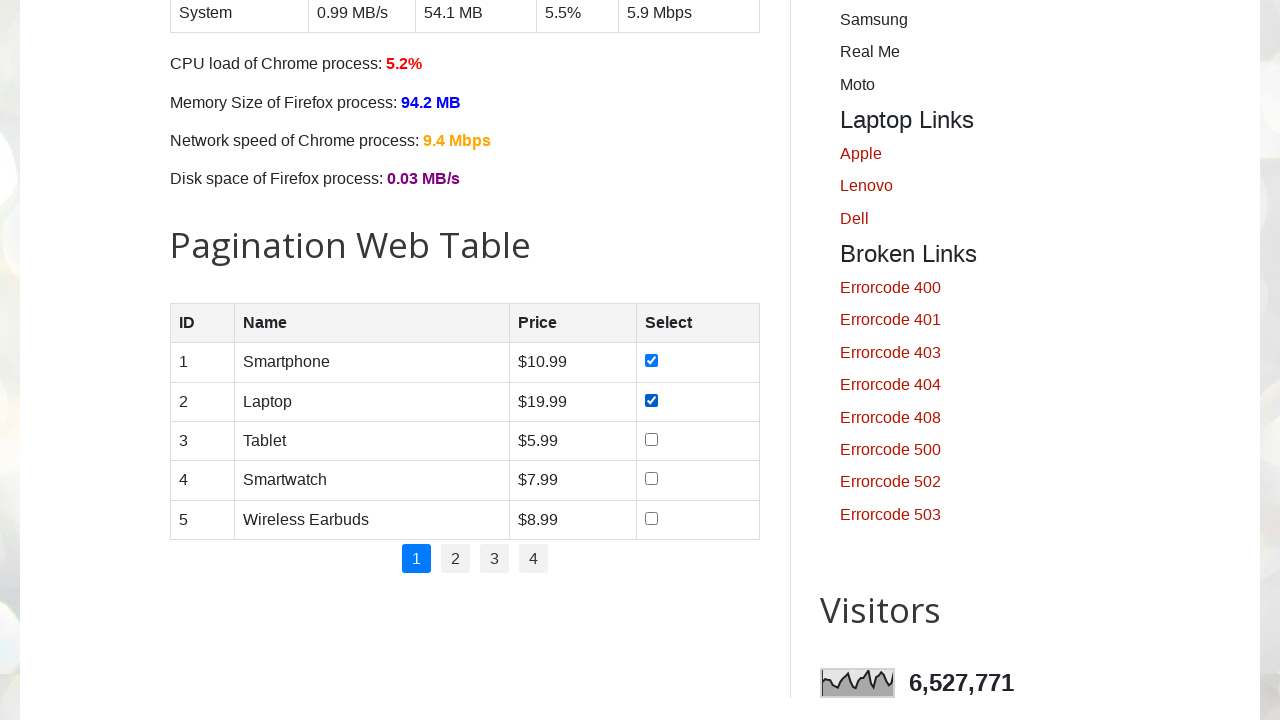

Checked male radio button at (176, 360) on [id="male"]
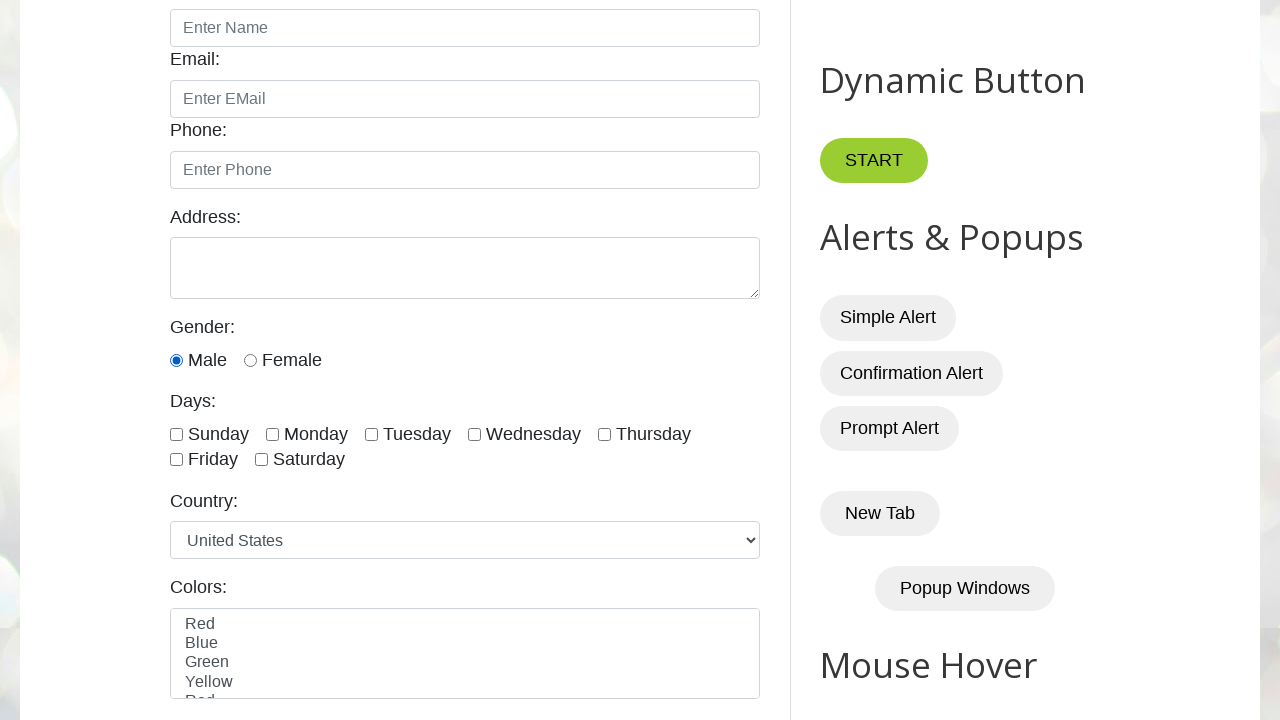

Checked female radio button at (250, 360) on [id="female"]
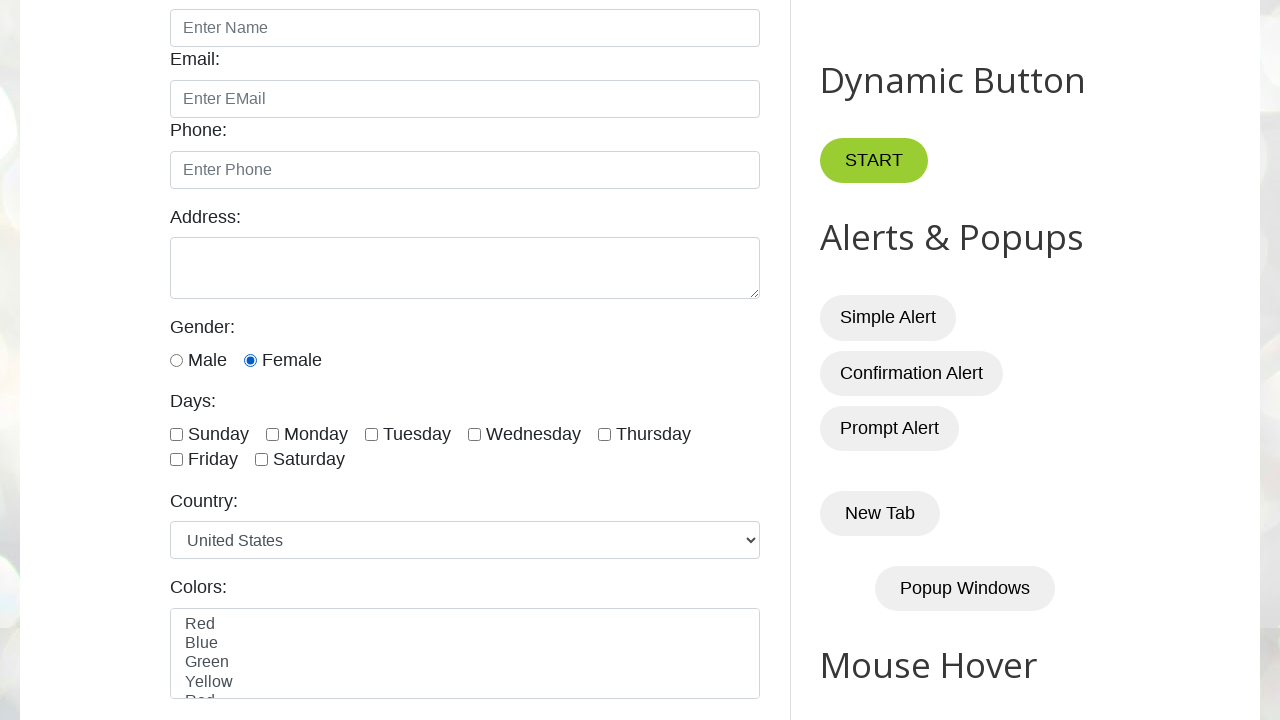

Checked Sunday checkbox at (176, 434) on [id="sunday"]
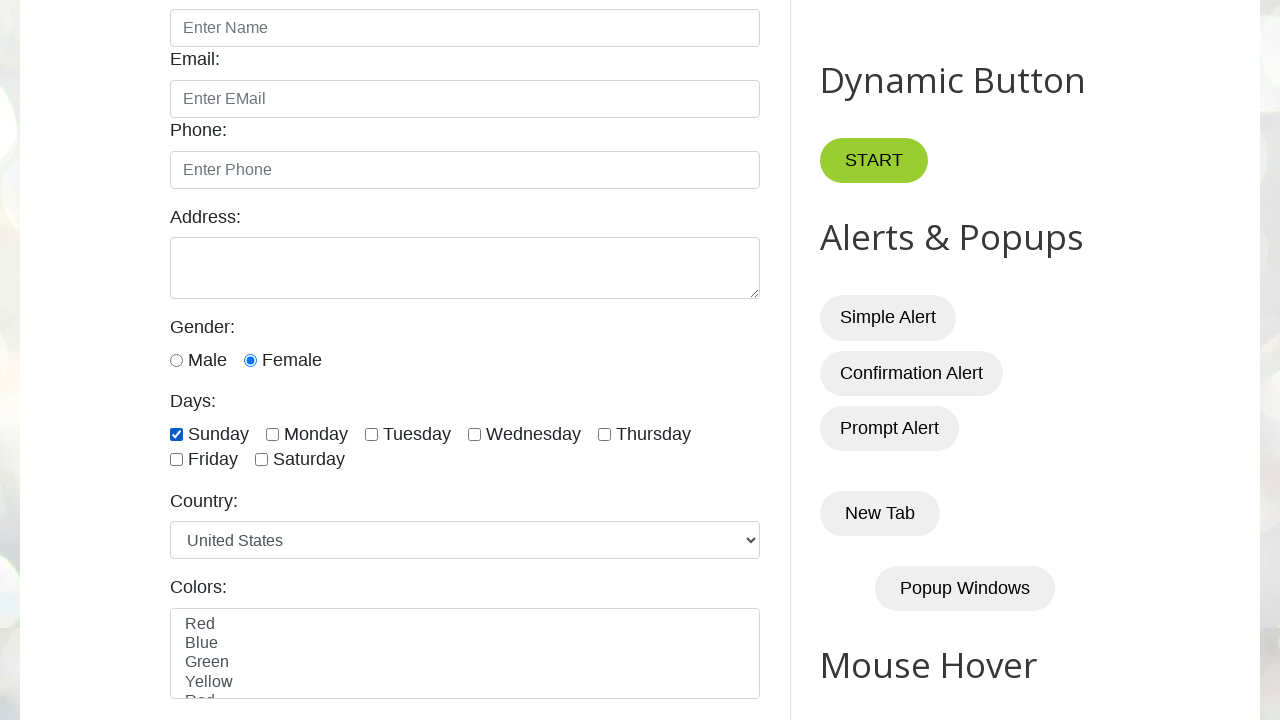

Checked Monday checkbox at (272, 434) on [id="monday"]
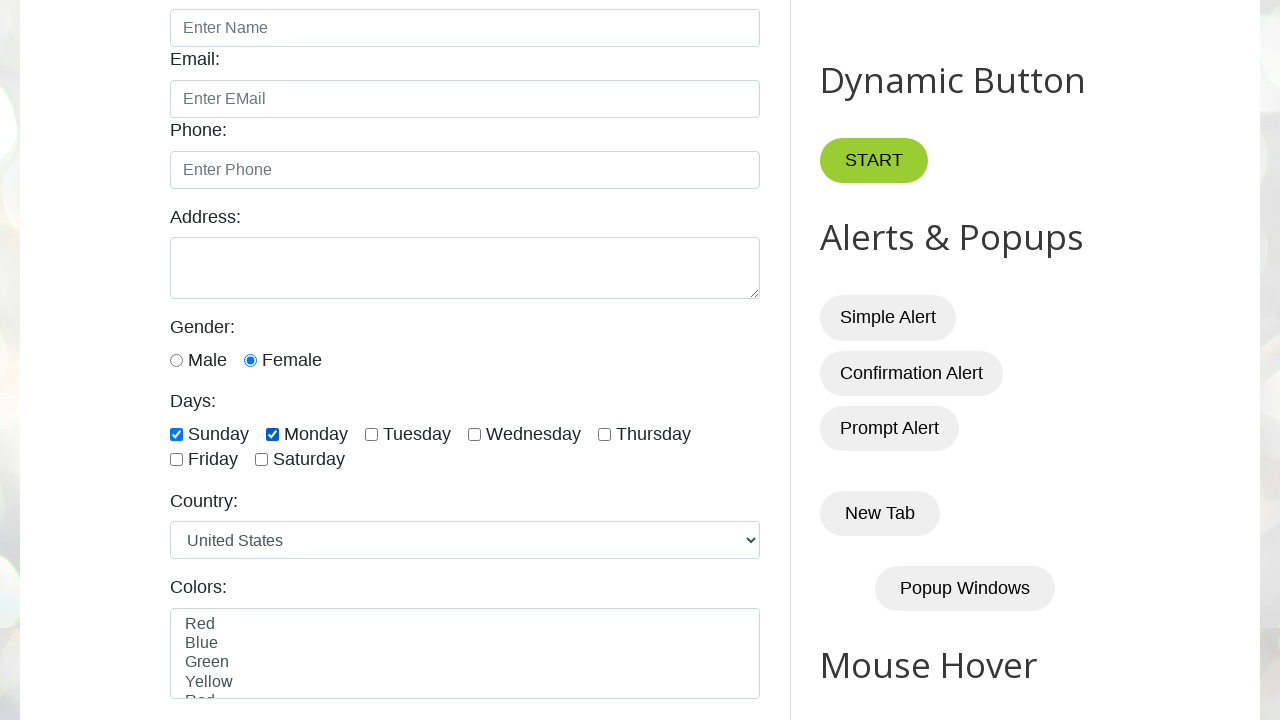

Unchecked Monday checkbox at (272, 434) on [id="monday"]
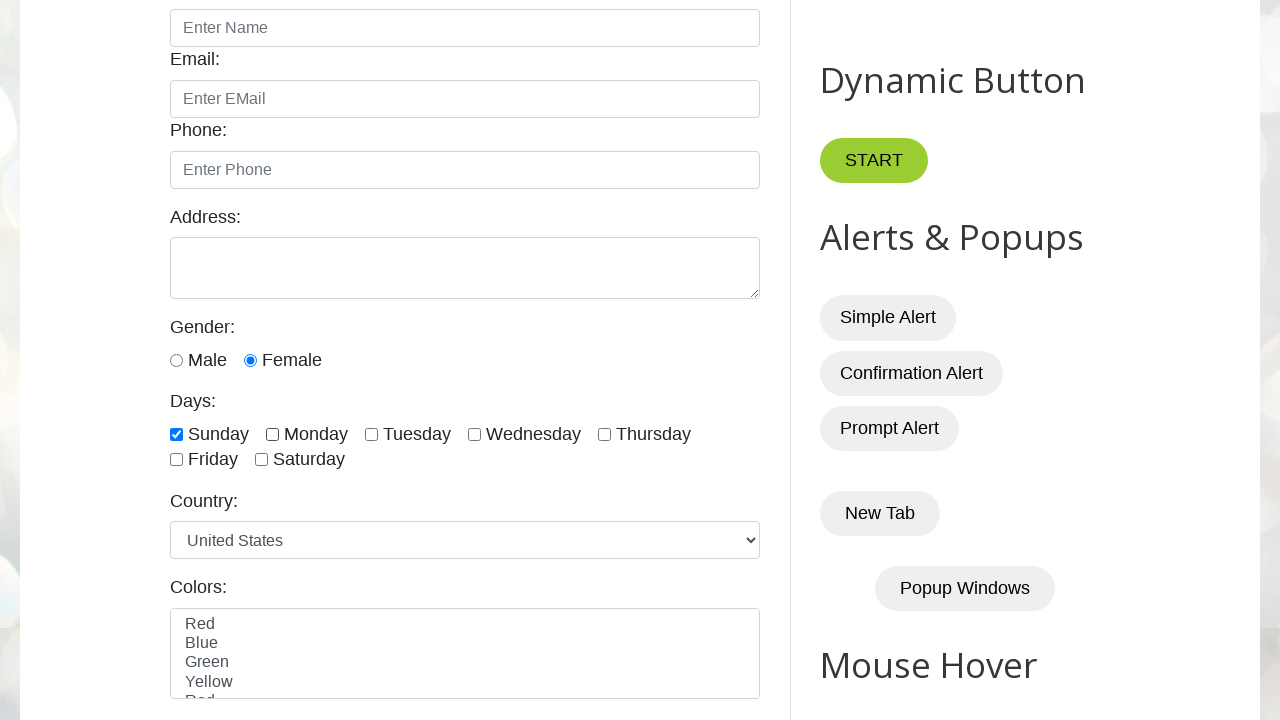

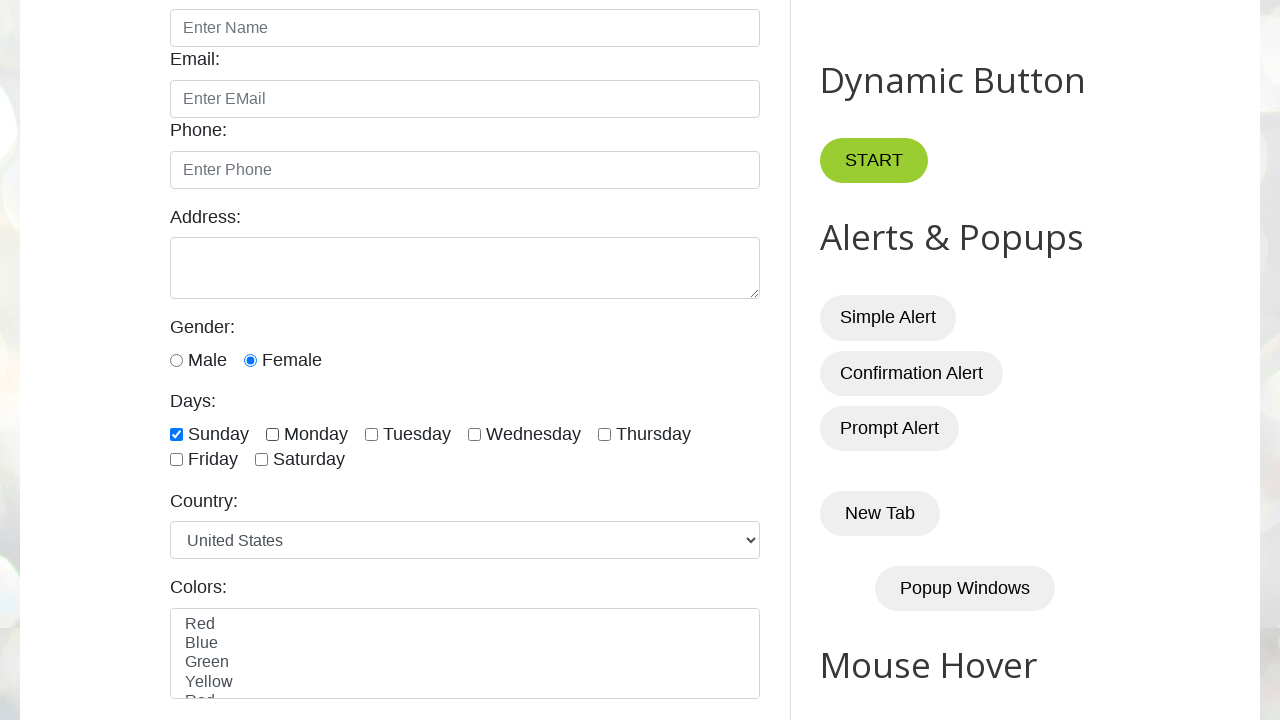